Tests that clicking outside the search bar closes the search results dropdown

Starting URL: https://www.freecodecamp.org/learn

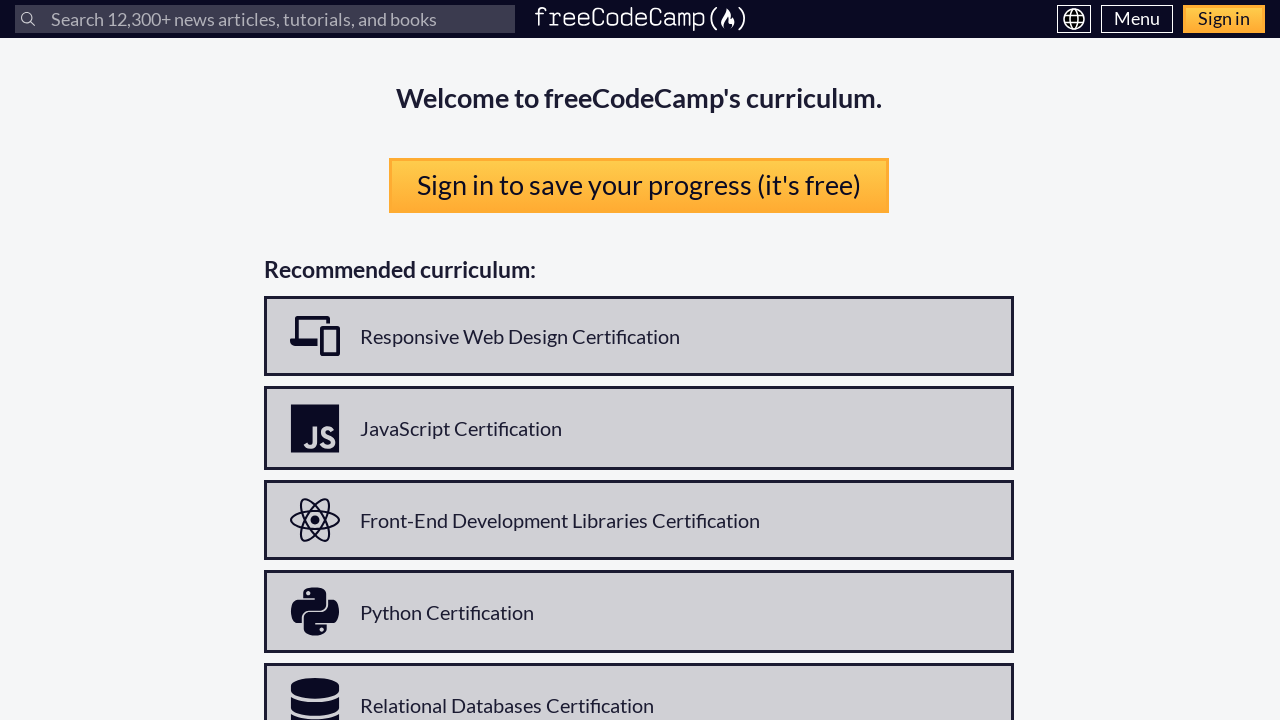

Search input field became visible
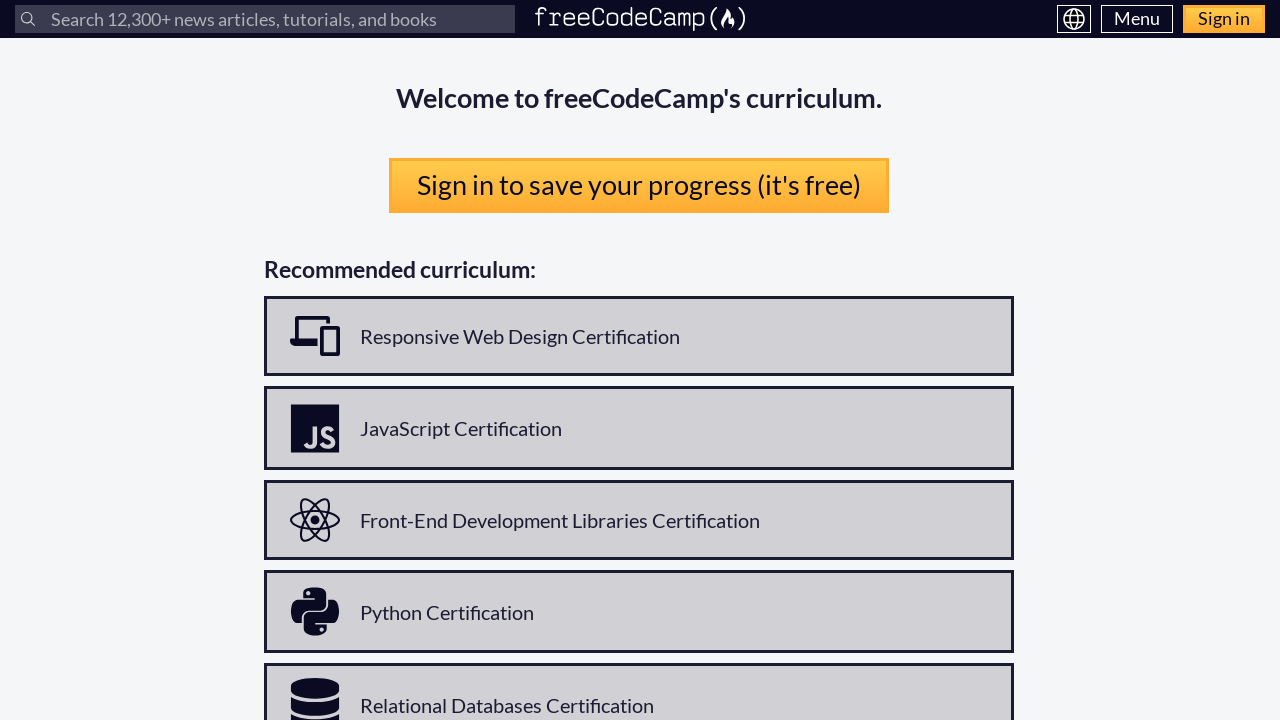

Filled search input with 'python tutorial' on internal:label="Search"i
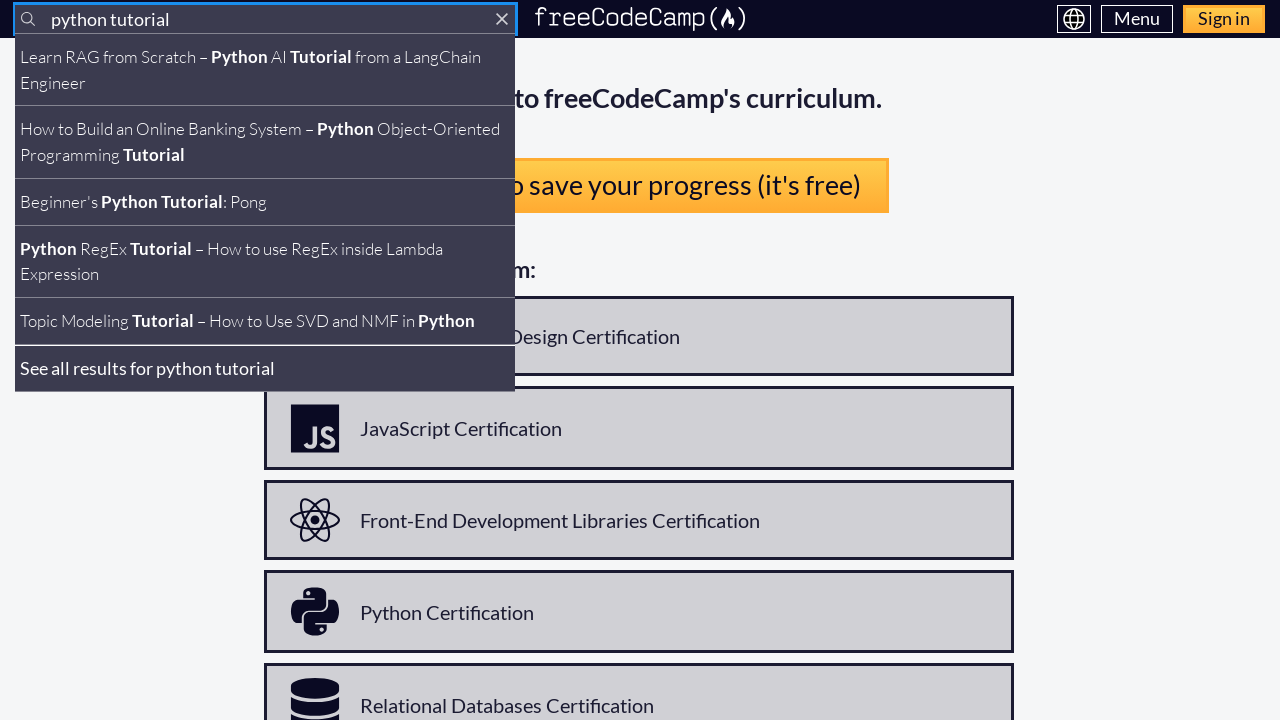

Search results dropdown became visible
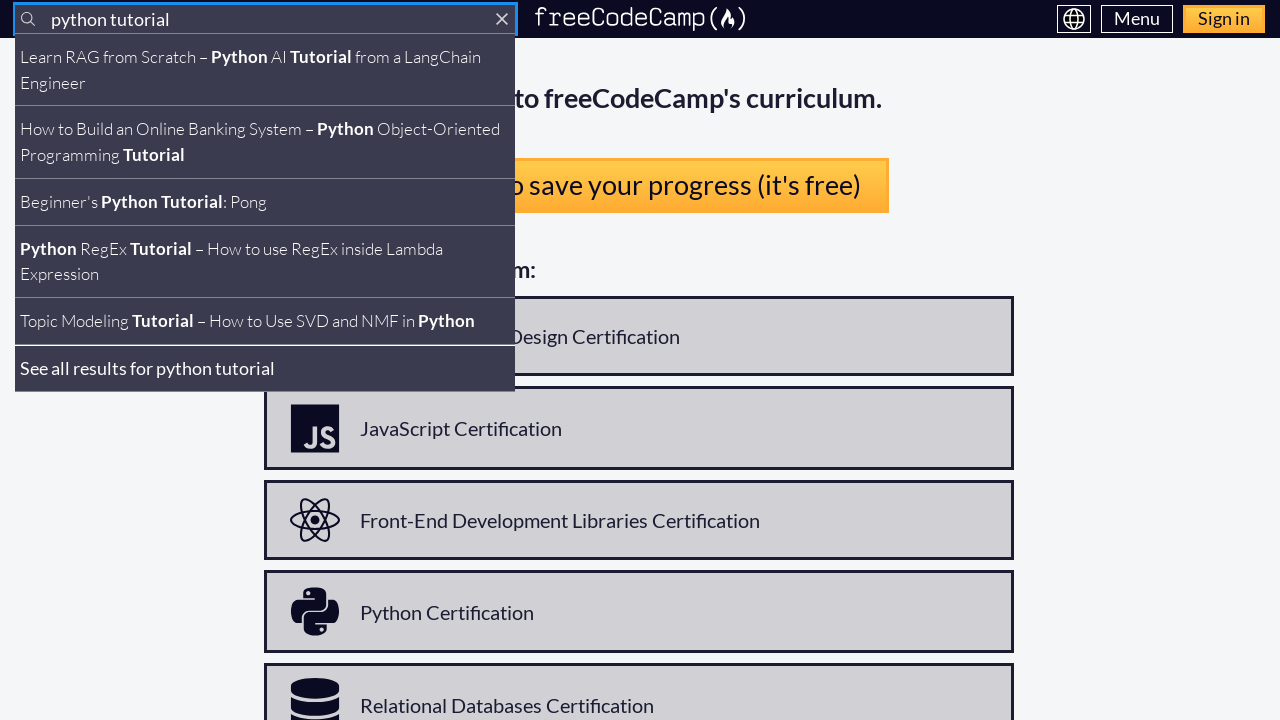

Clicked outside search bar on primary navigation at (640, 19) on internal:role=navigation[name="primary"i]
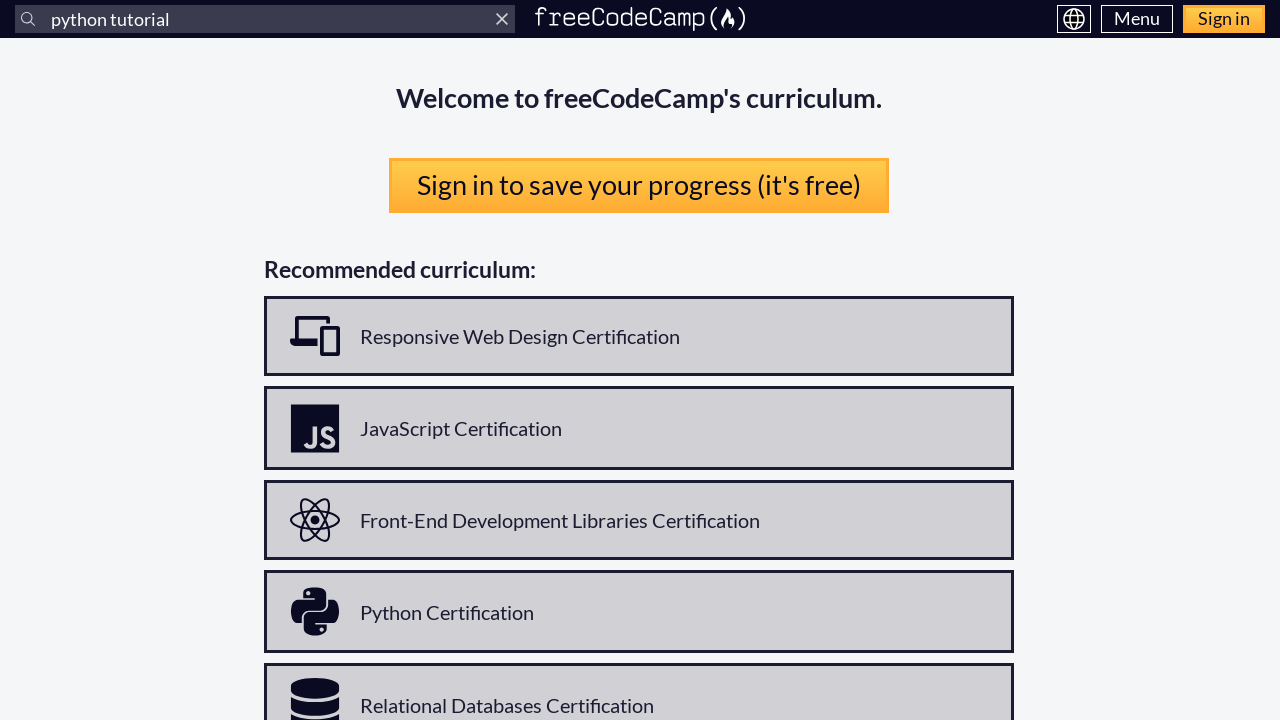

Search results dropdown closed after clicking outside
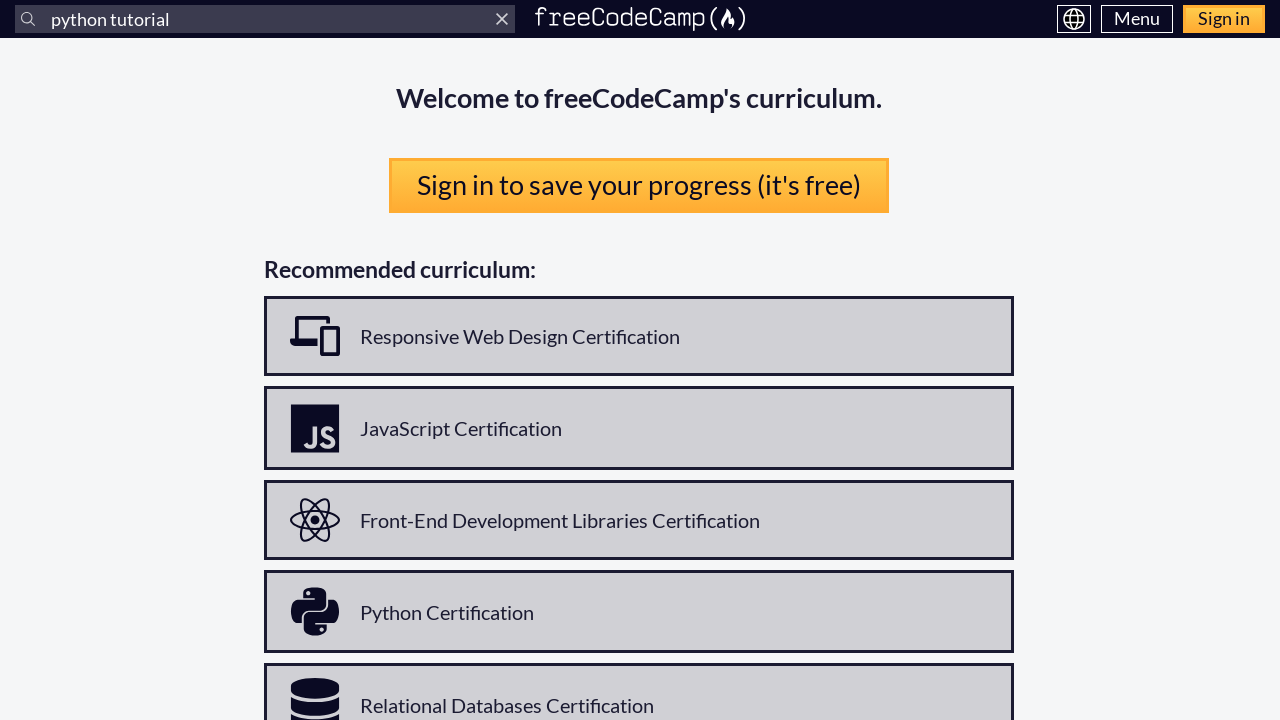

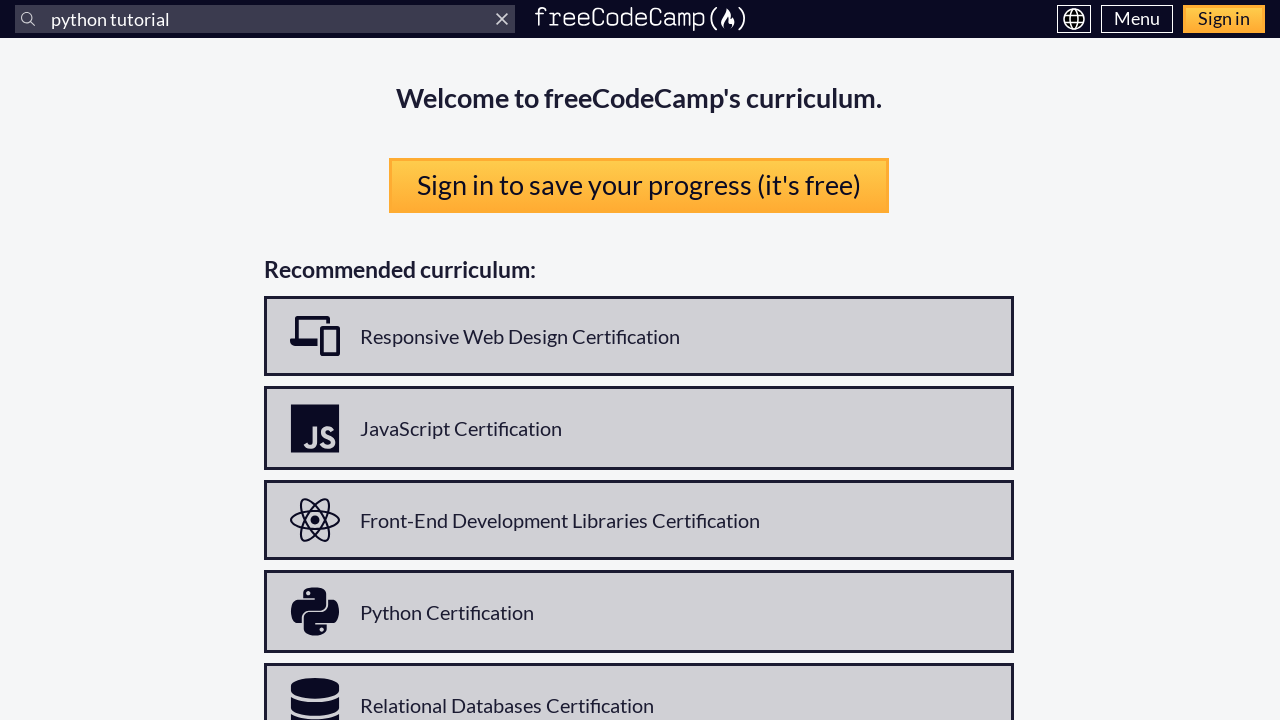